Tests alert handling functionality by triggering an alert, entering text into it, and accepting it

Starting URL: https://www.hyrtutorials.com/p/alertsdemo.html

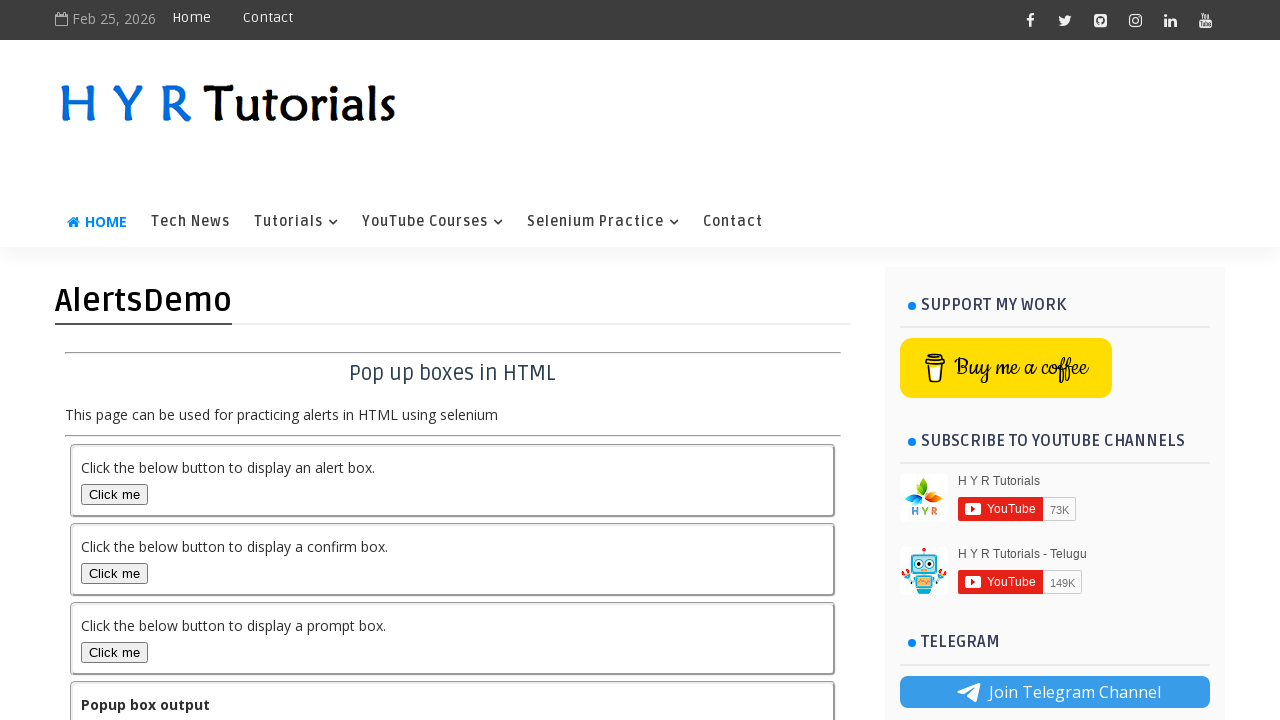

Clicked alert button to trigger alert dialog at (114, 494) on #alertBox
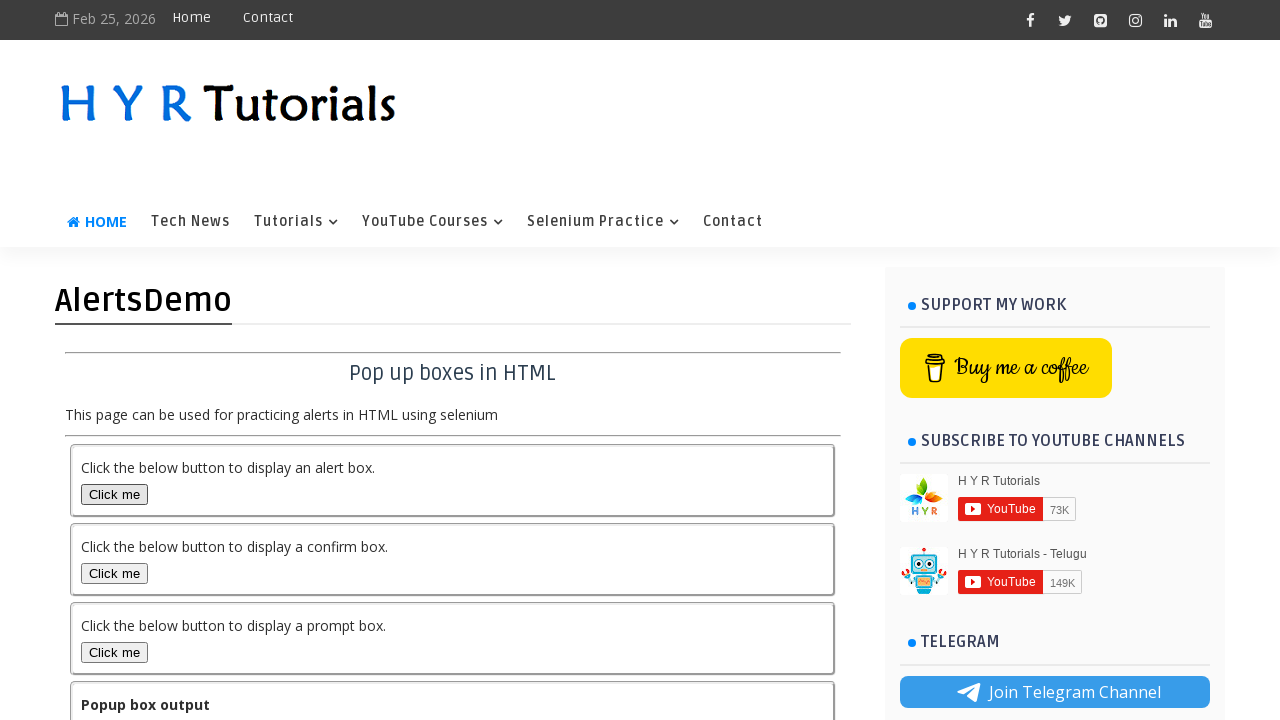

Set up dialog handler to accept alert with text 'Selenium Training'
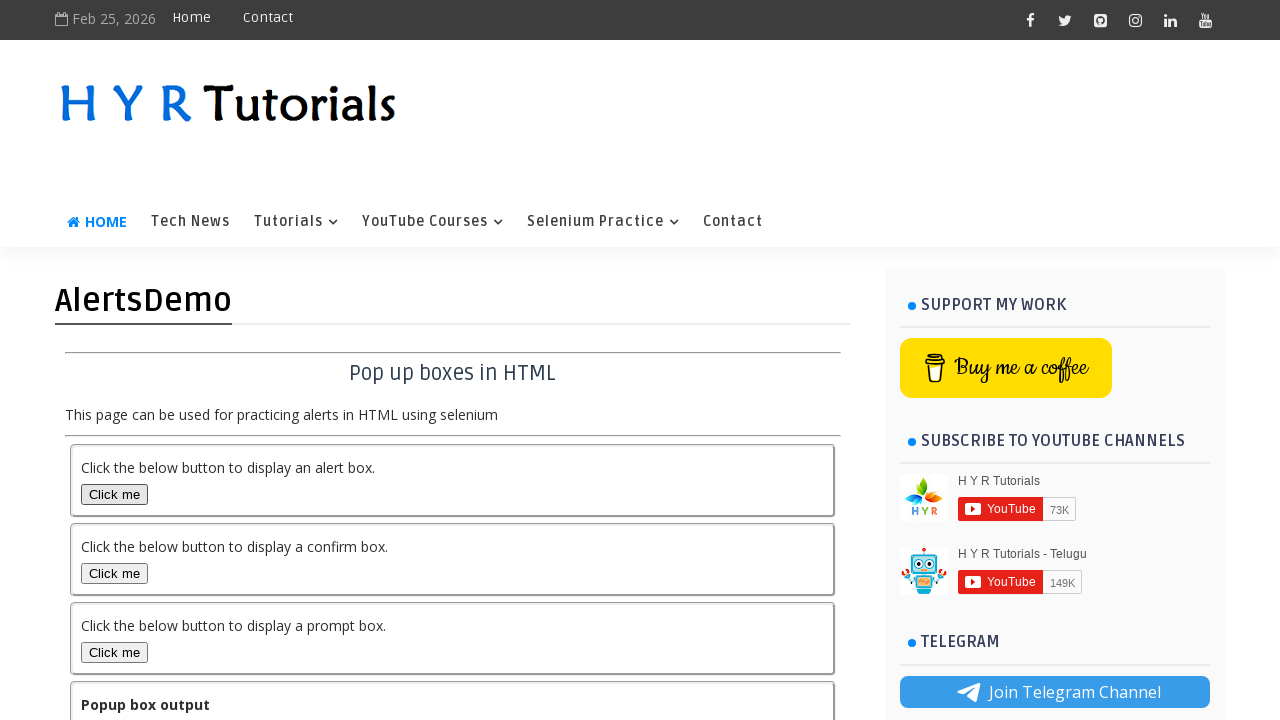

Waited 1 second for alert handling to complete
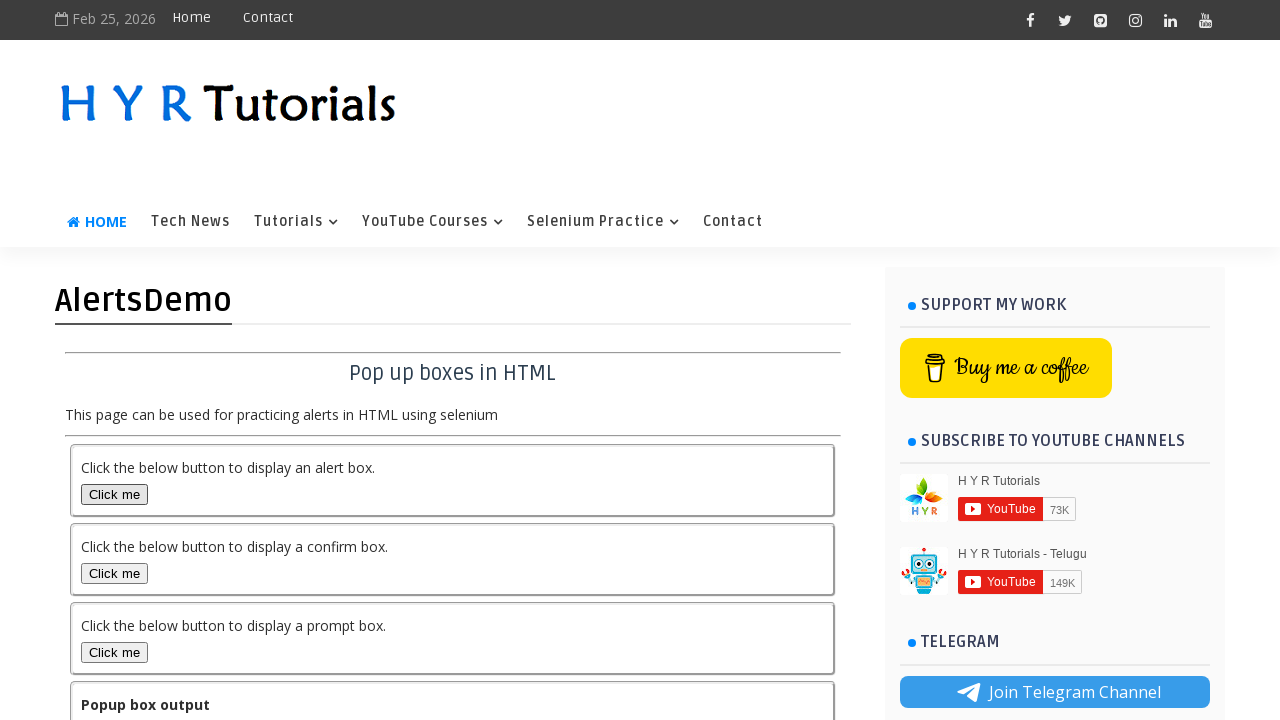

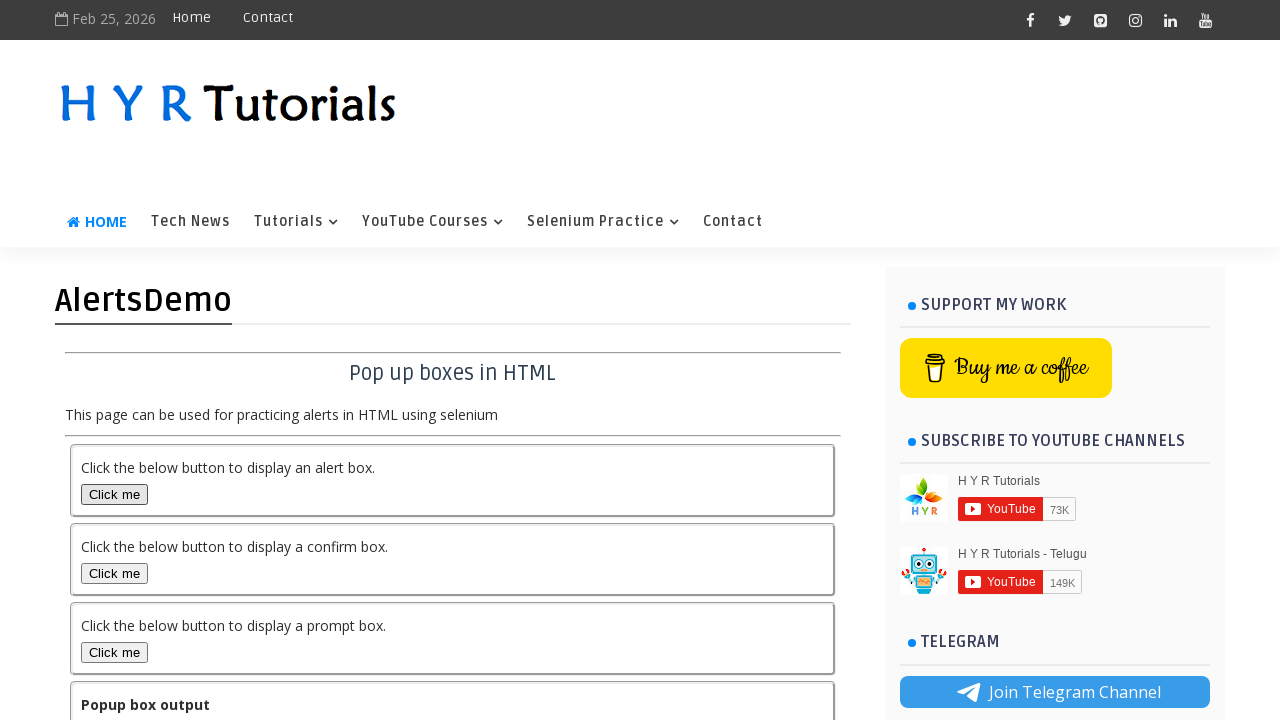